Tests the complete checkout flow by searching for a product, adding it to cart, opening cart, and proceeding to checkout

Starting URL: https://rahulshettyacademy.com/seleniumPractise/#/

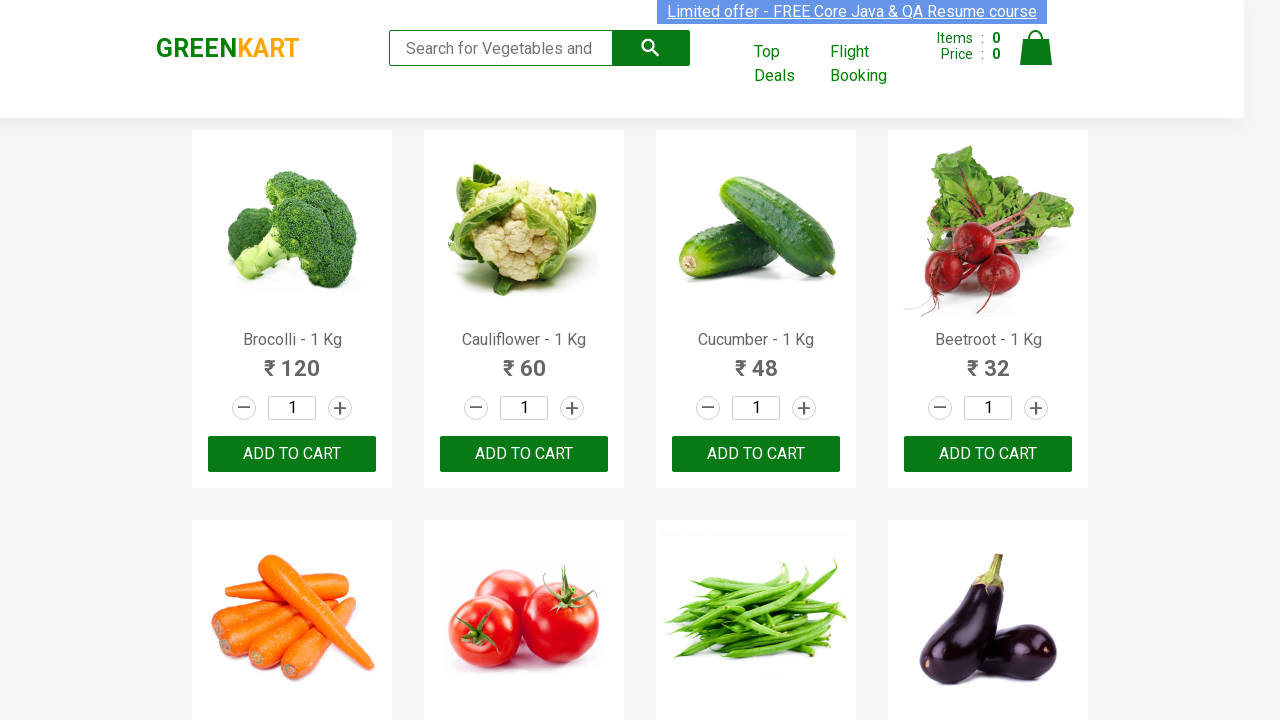

Filled search box with 'Brocolli' on .search-keyword
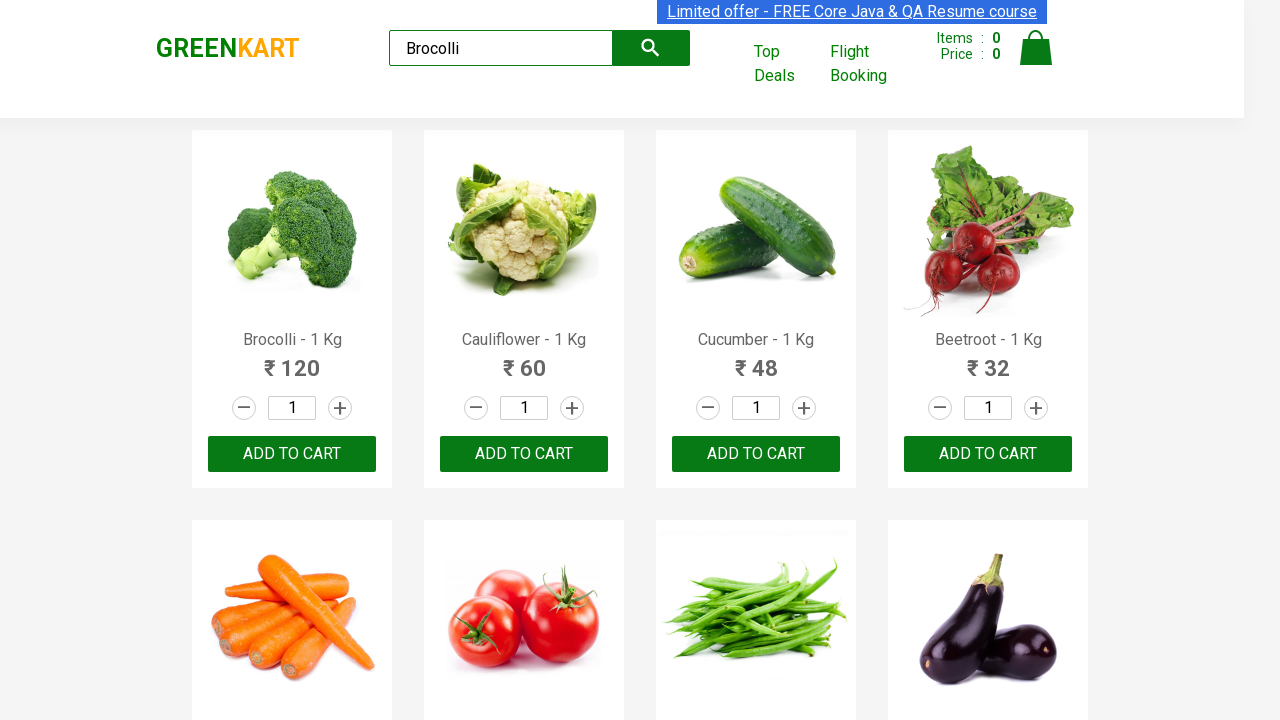

Search results loaded with products
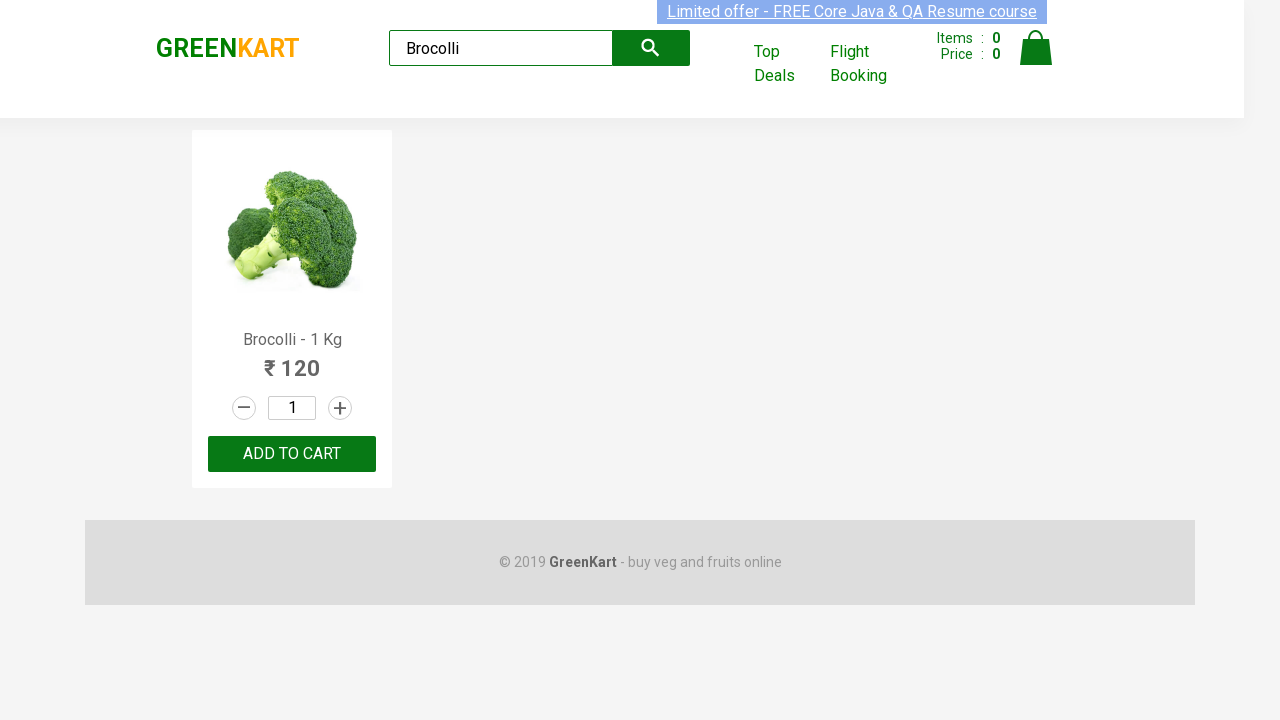

Clicked 'ADD TO CART' button for first product at (292, 454) on .products .product >> nth=0 >> button >> internal:has-text="ADD TO CART"i
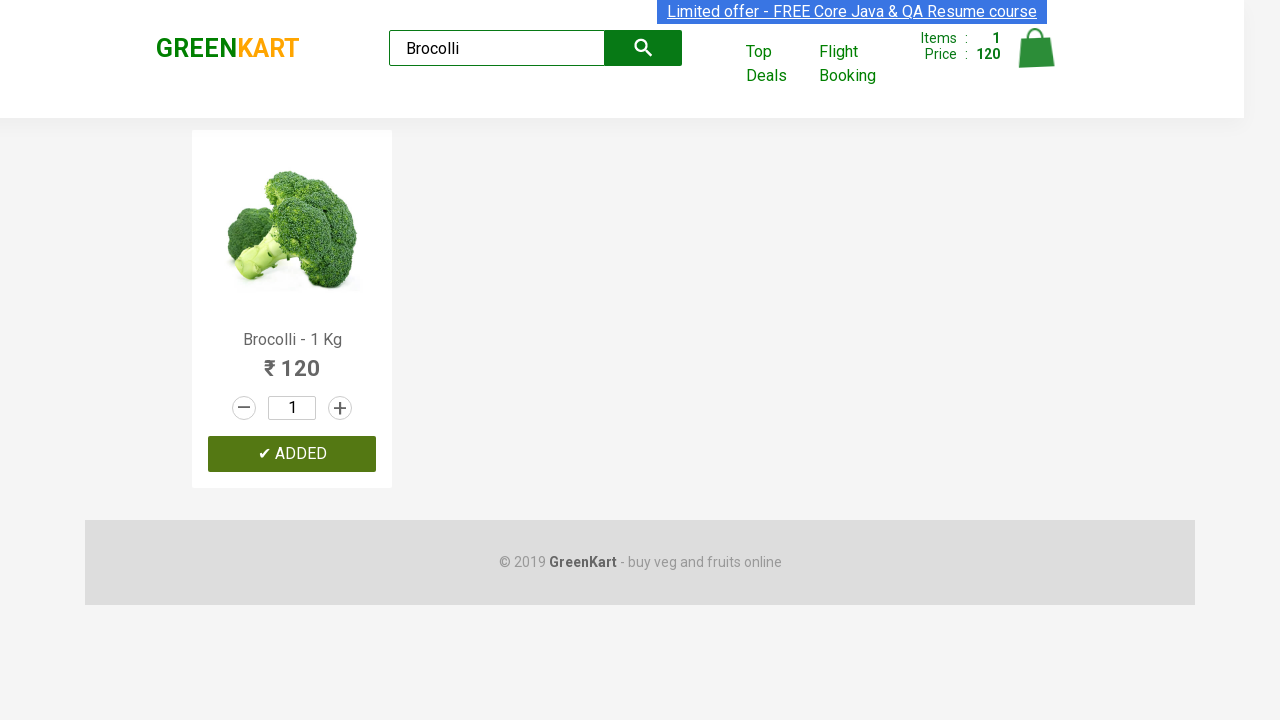

Clicked cart icon to open cart at (1036, 48) on .cart-icon > img
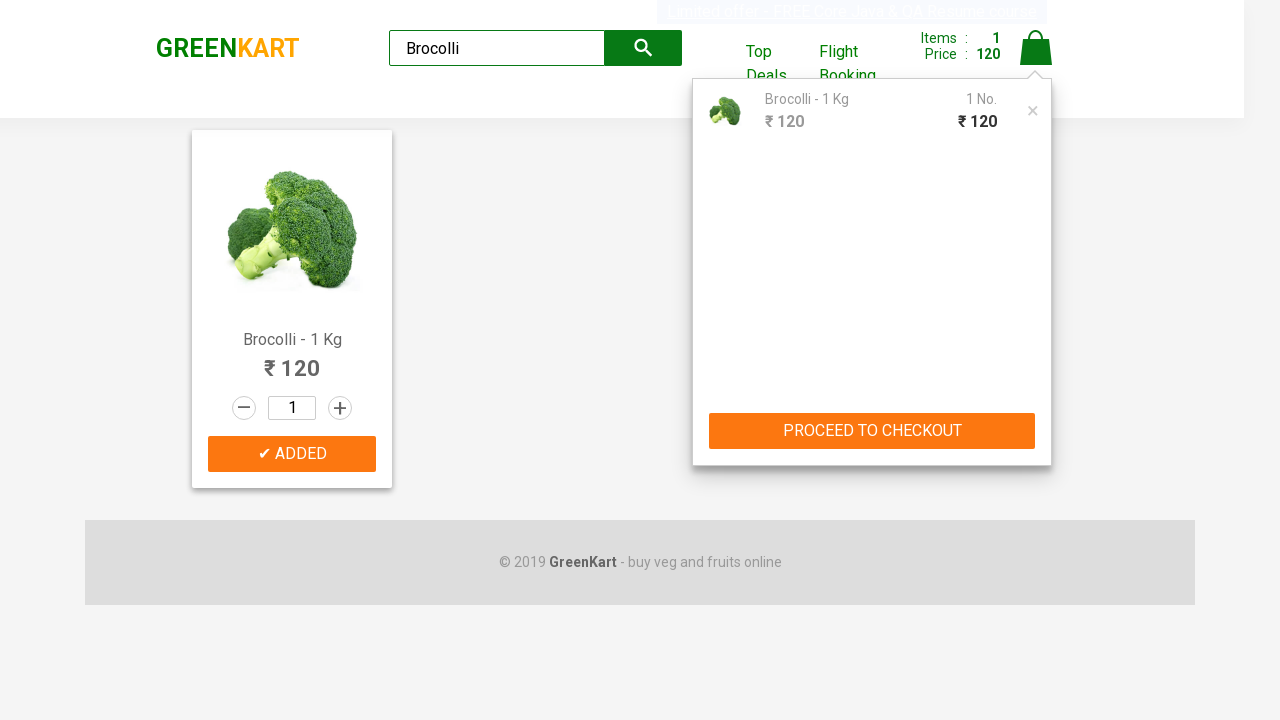

Clicked 'Proceed to checkout' button at (872, 431) on .cart-preview > .action-block > button
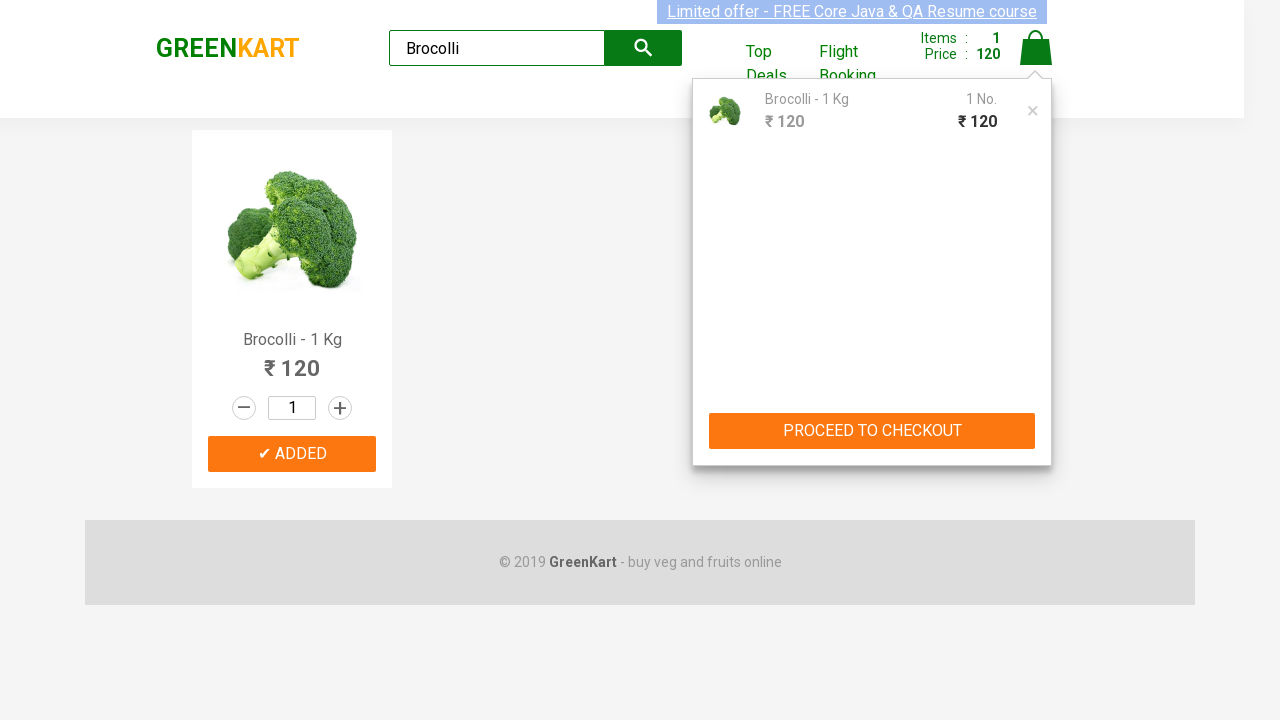

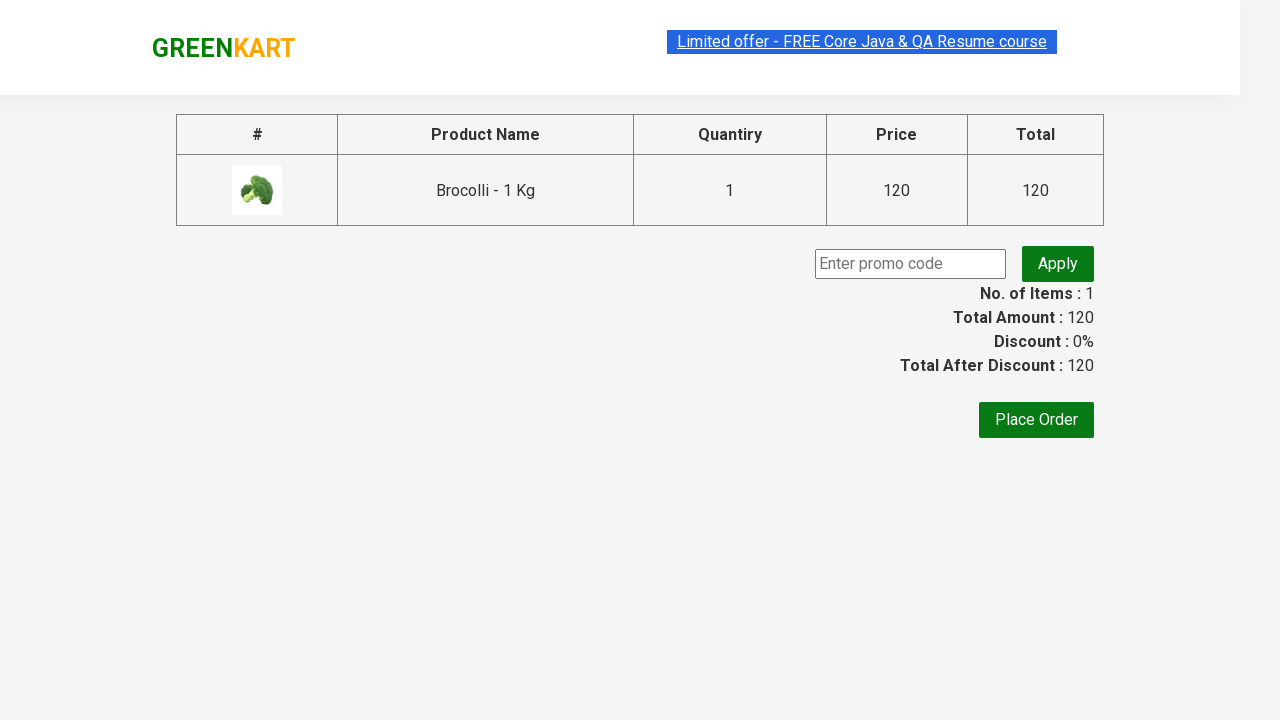